Tests dynamic content loading by clicking a start button and waiting for welcome text to appear

Starting URL: https://syntaxprojects.com/dynamic-elements-loading.php

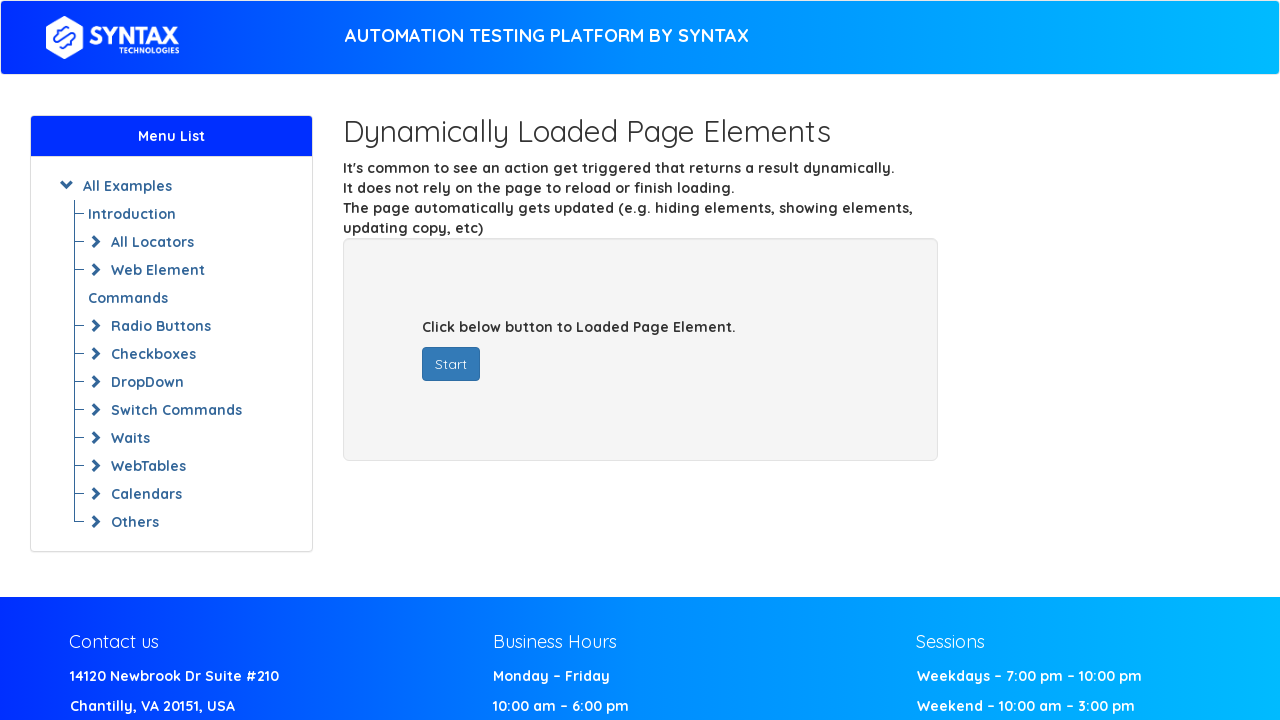

Navigated to dynamic elements loading page
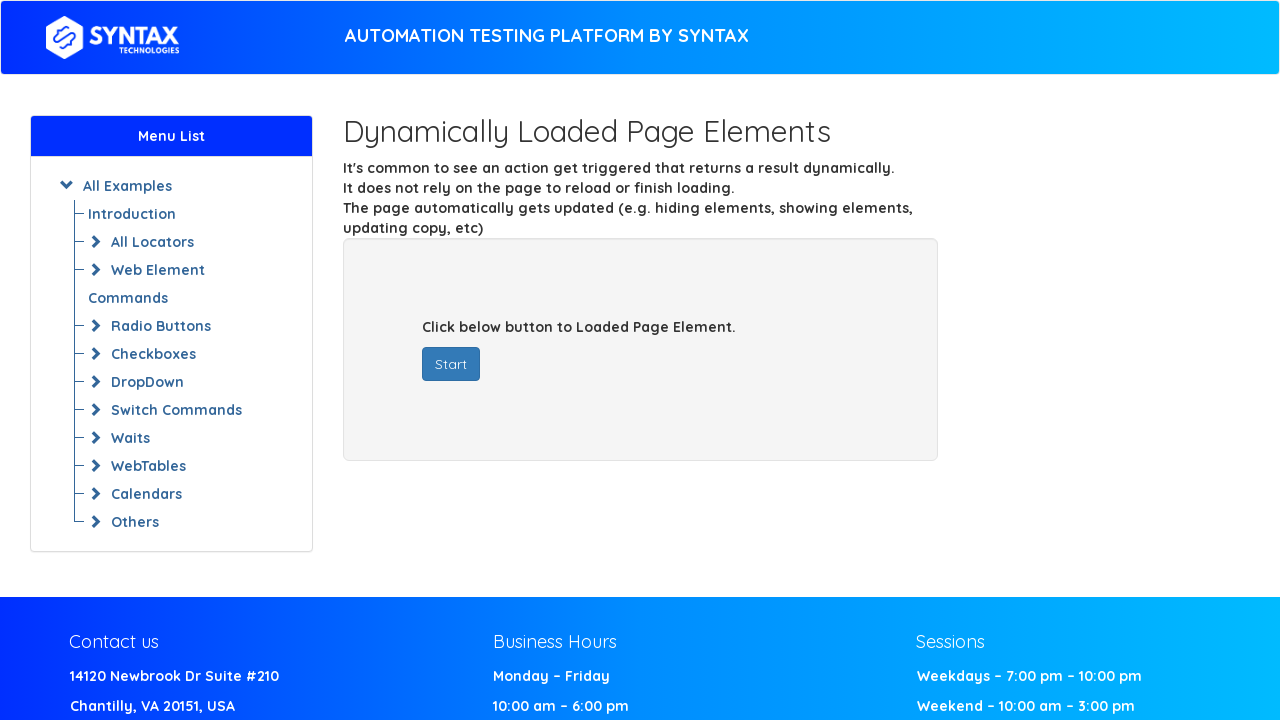

Clicked start button to trigger dynamic content loading at (451, 364) on #startButton
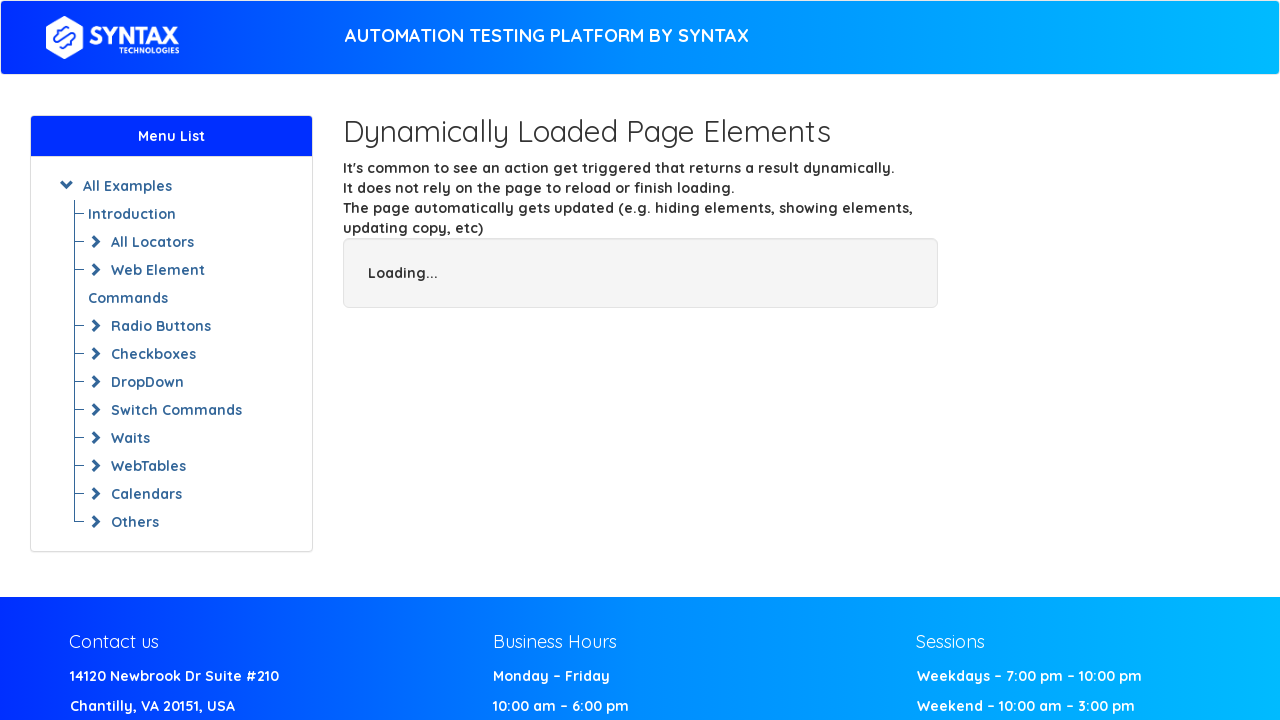

Welcome text appeared after waiting for dynamic content
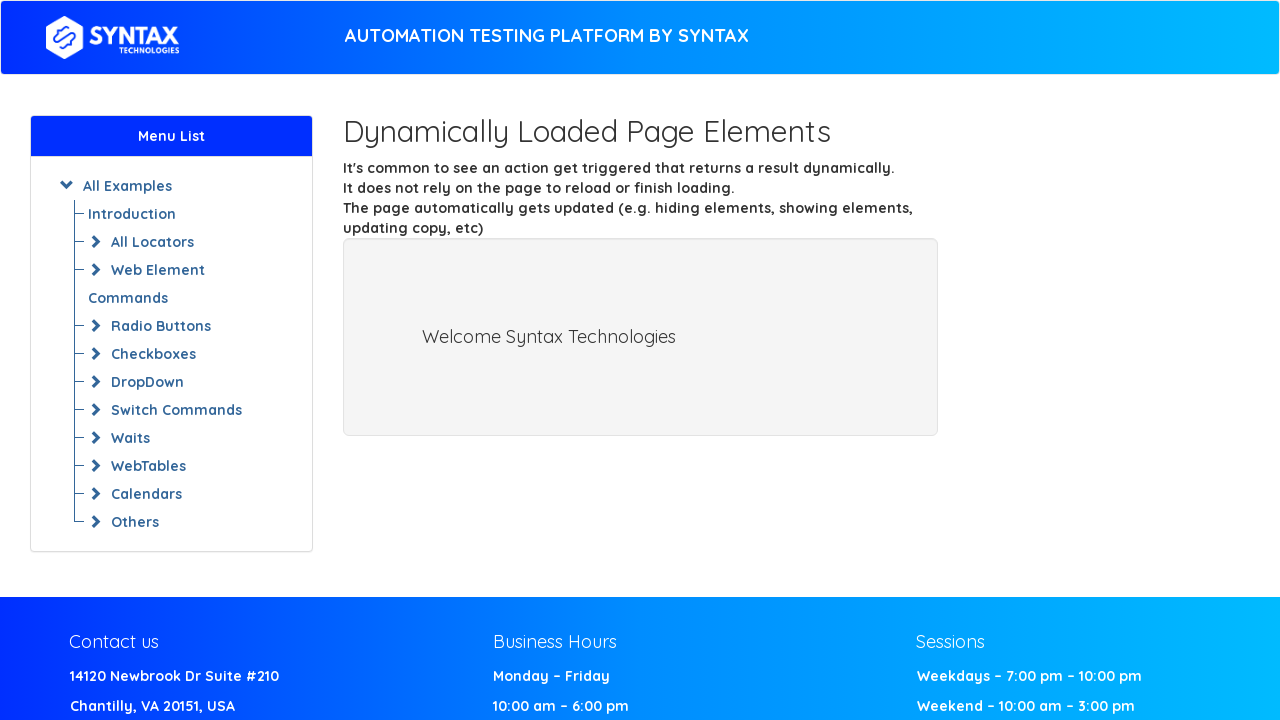

Located welcome element
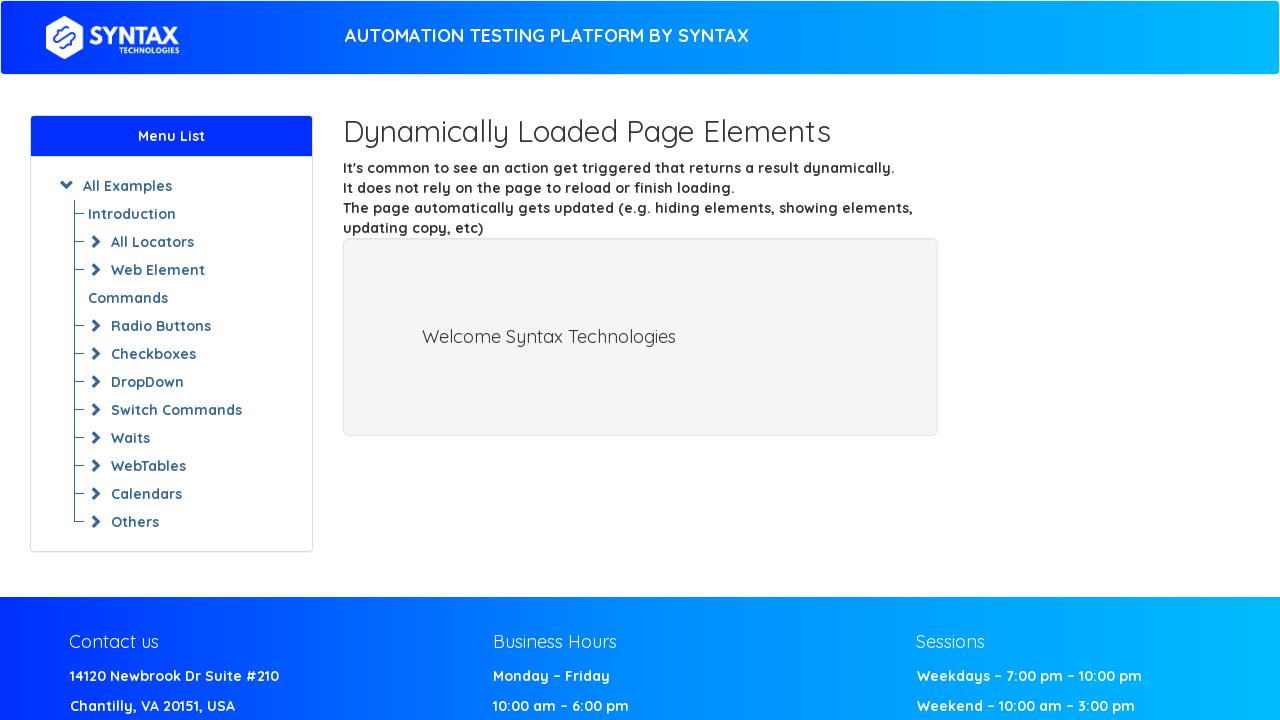

Retrieved welcome text: Welcome Syntax Technologies
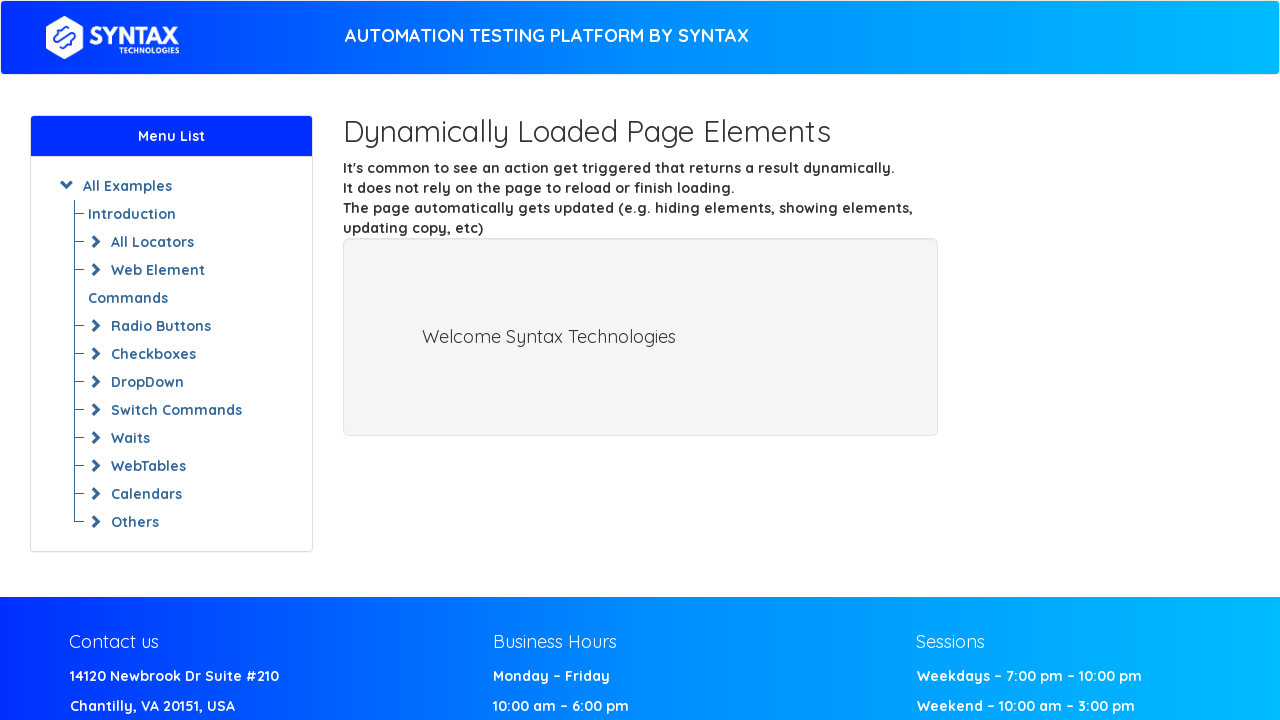

Verified welcome text: Welcome Syntax Technologies
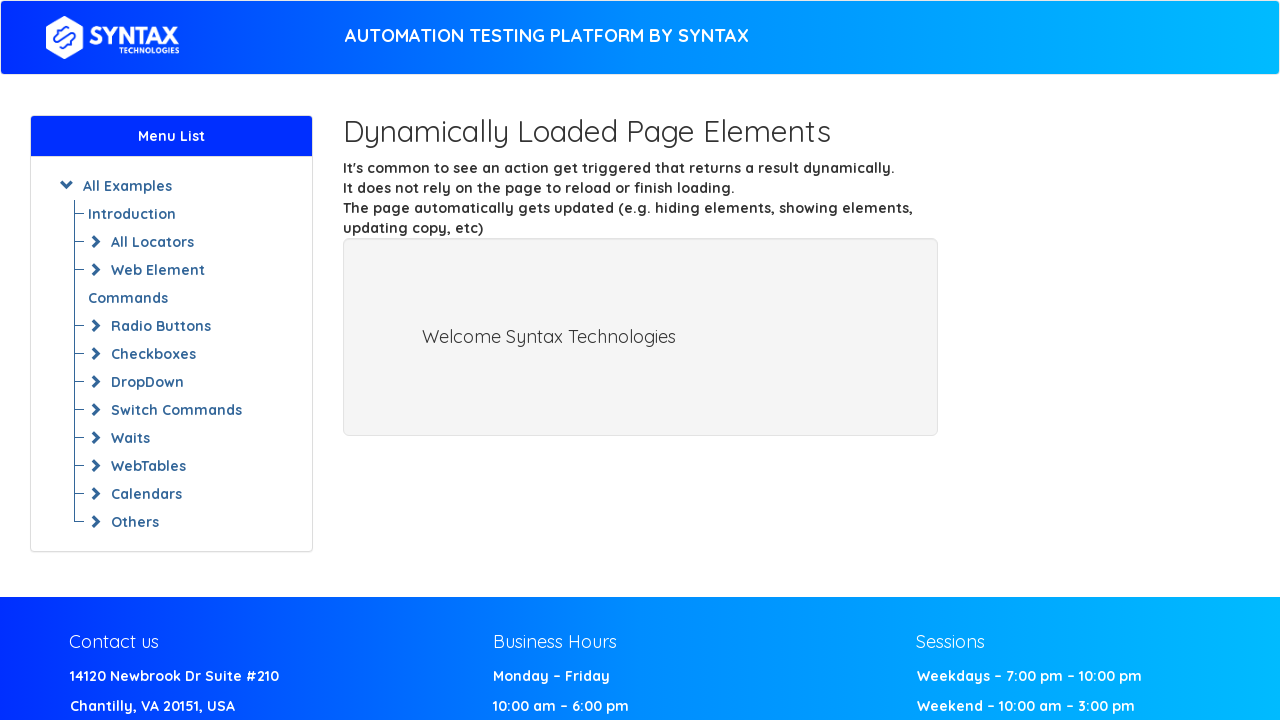

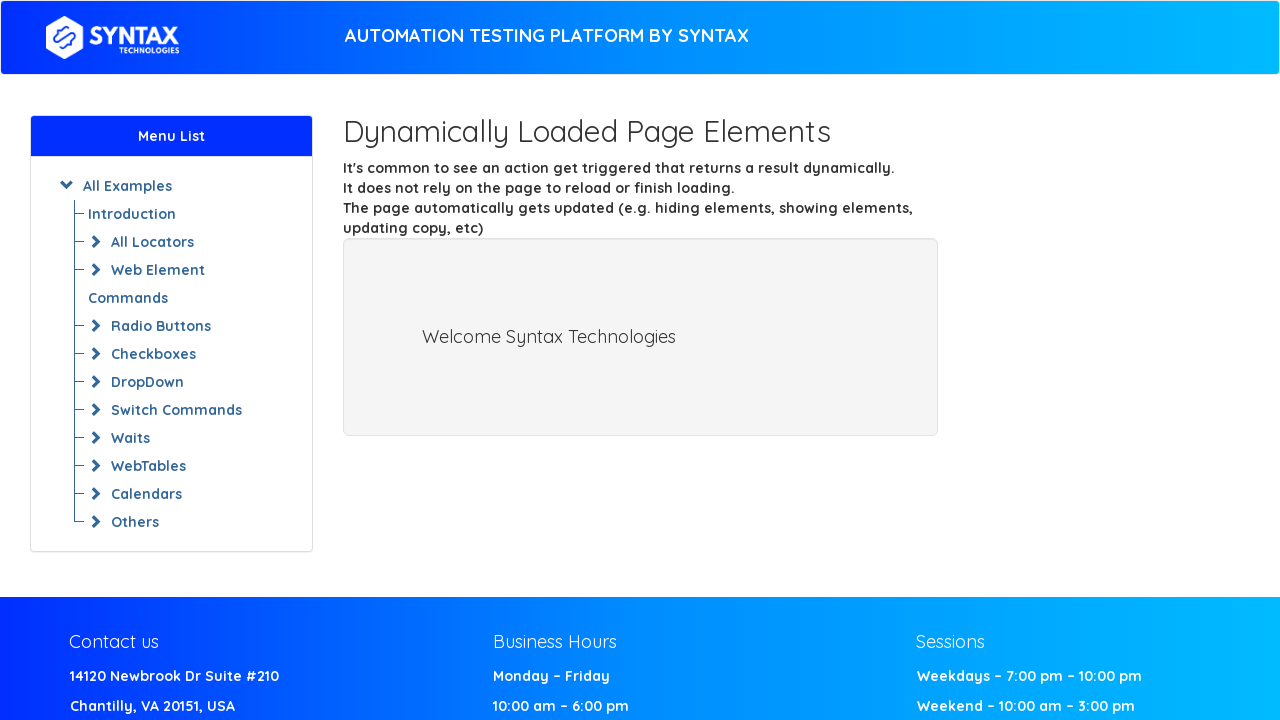